Tests file upload functionality on an Angular file upload demo page by selecting a file through the file input element.

Starting URL: https://nervgh.github.io/pages/angular-file-upload/examples/simple/

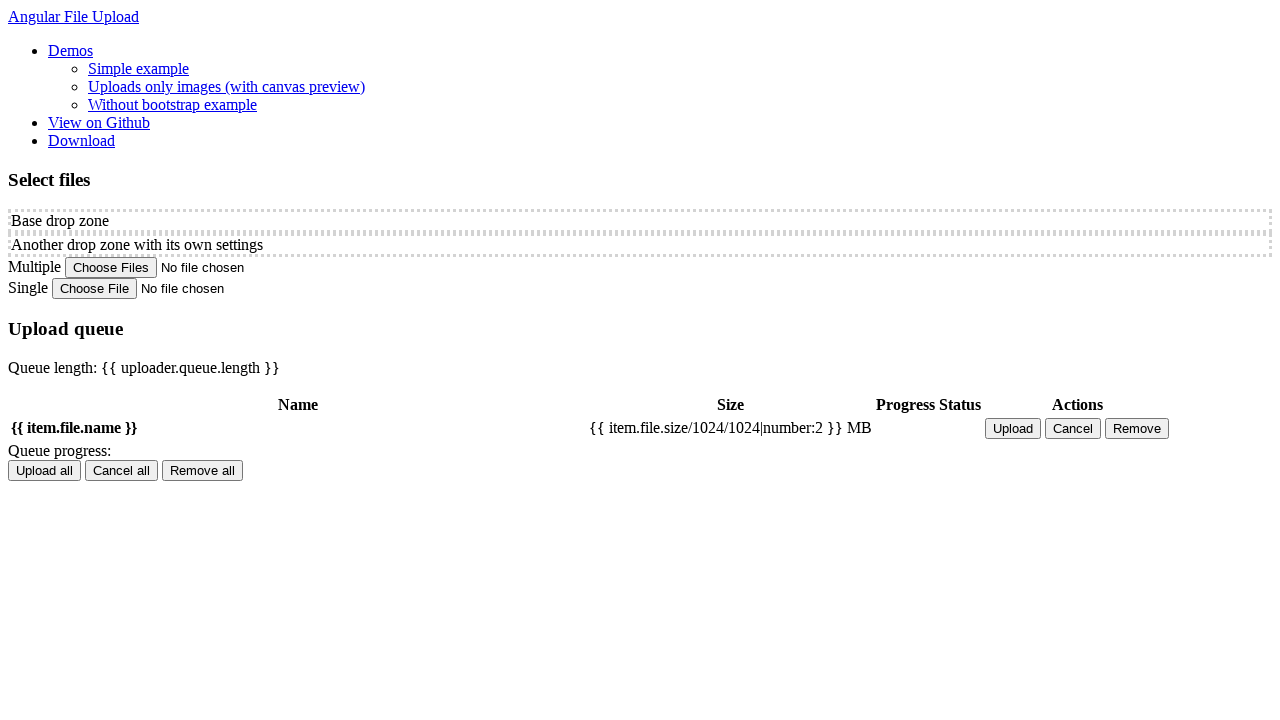

Created temporary test file for upload
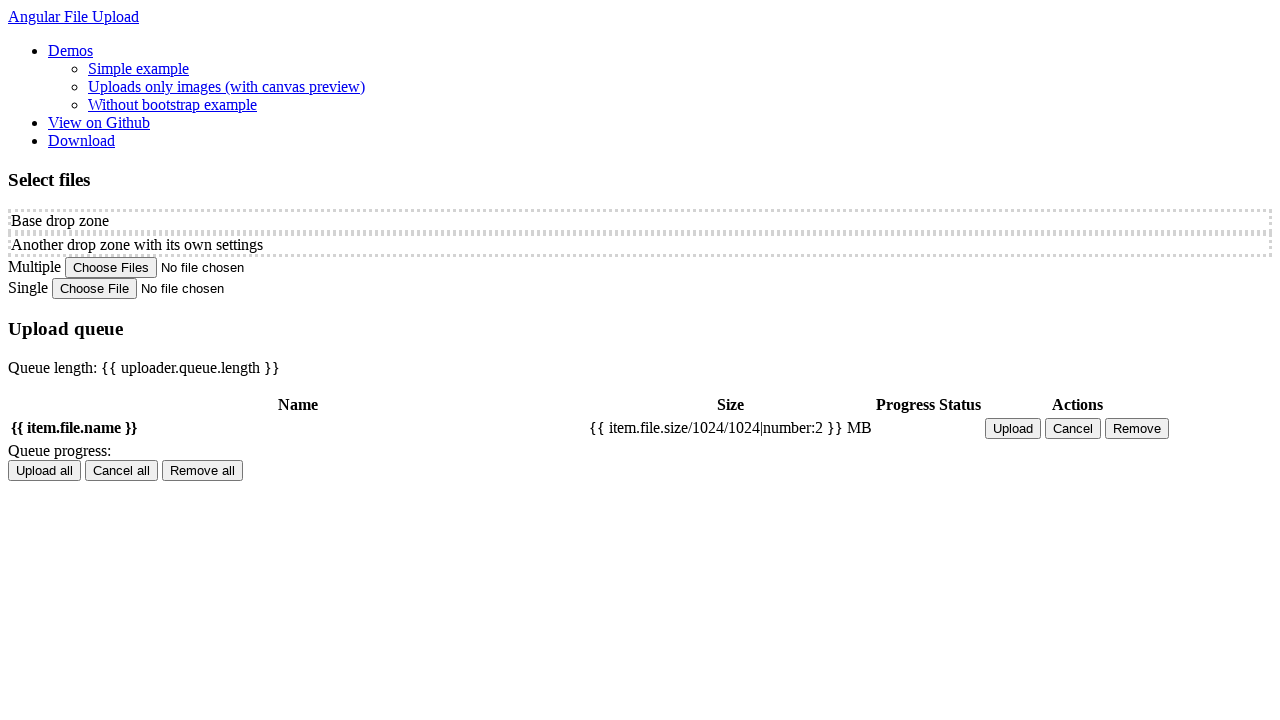

File input element loaded on Angular file upload demo page
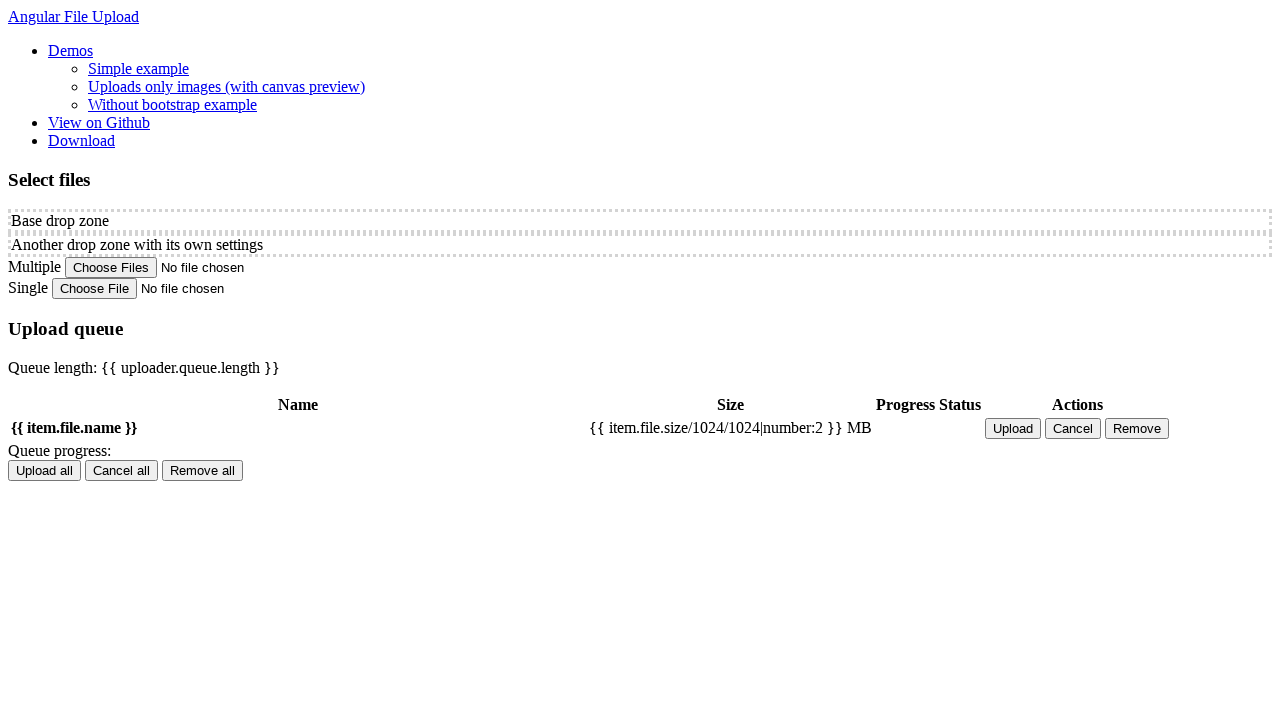

Selected test file through file input element
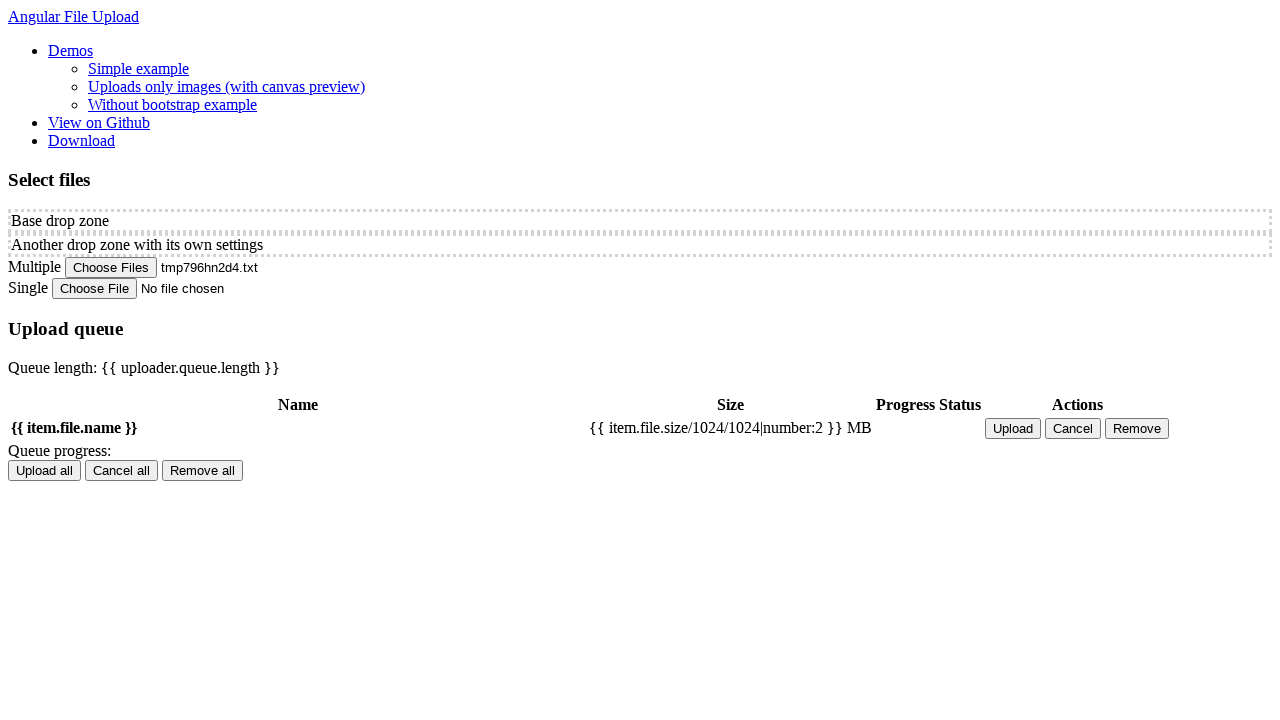

File appeared in upload queue table
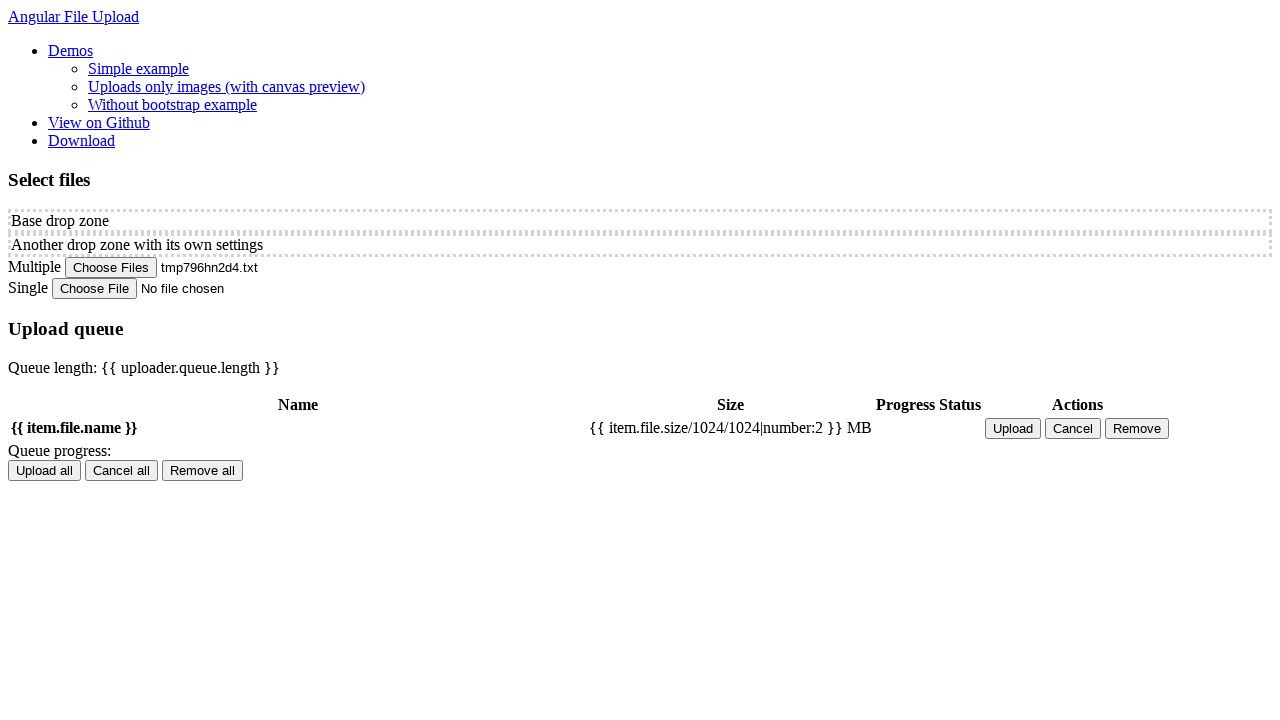

Cleaned up temporary test file
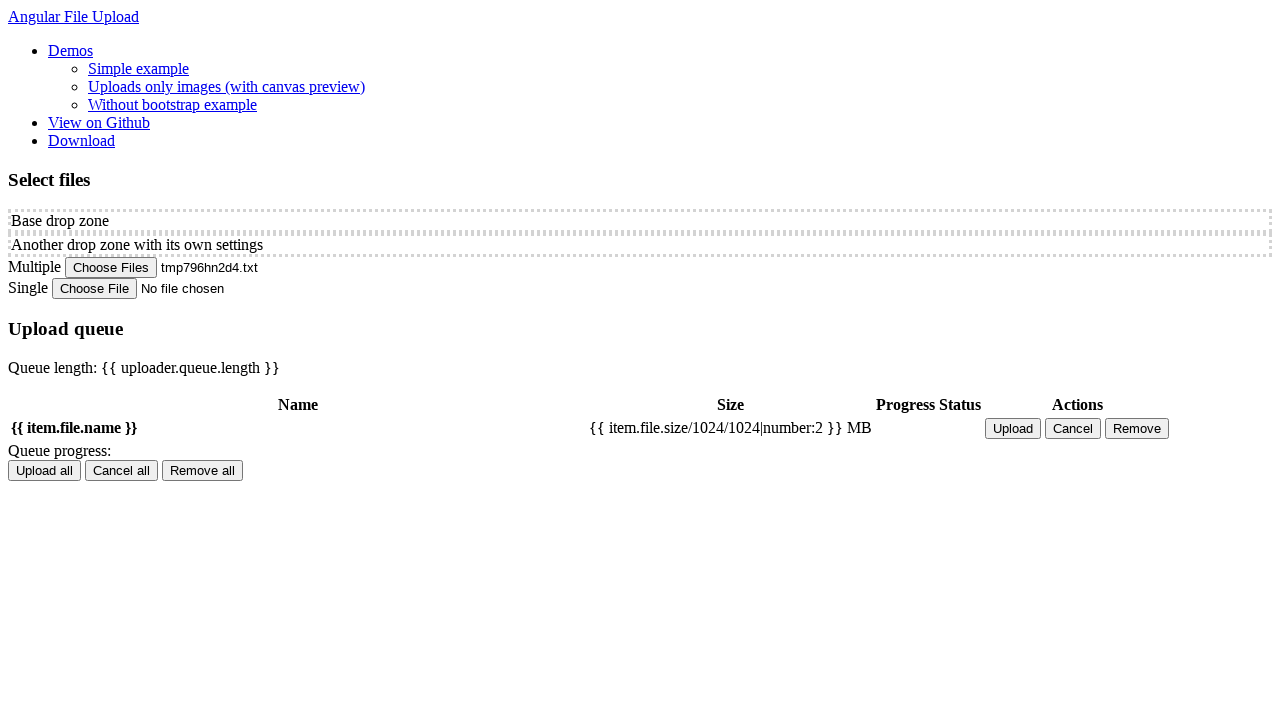

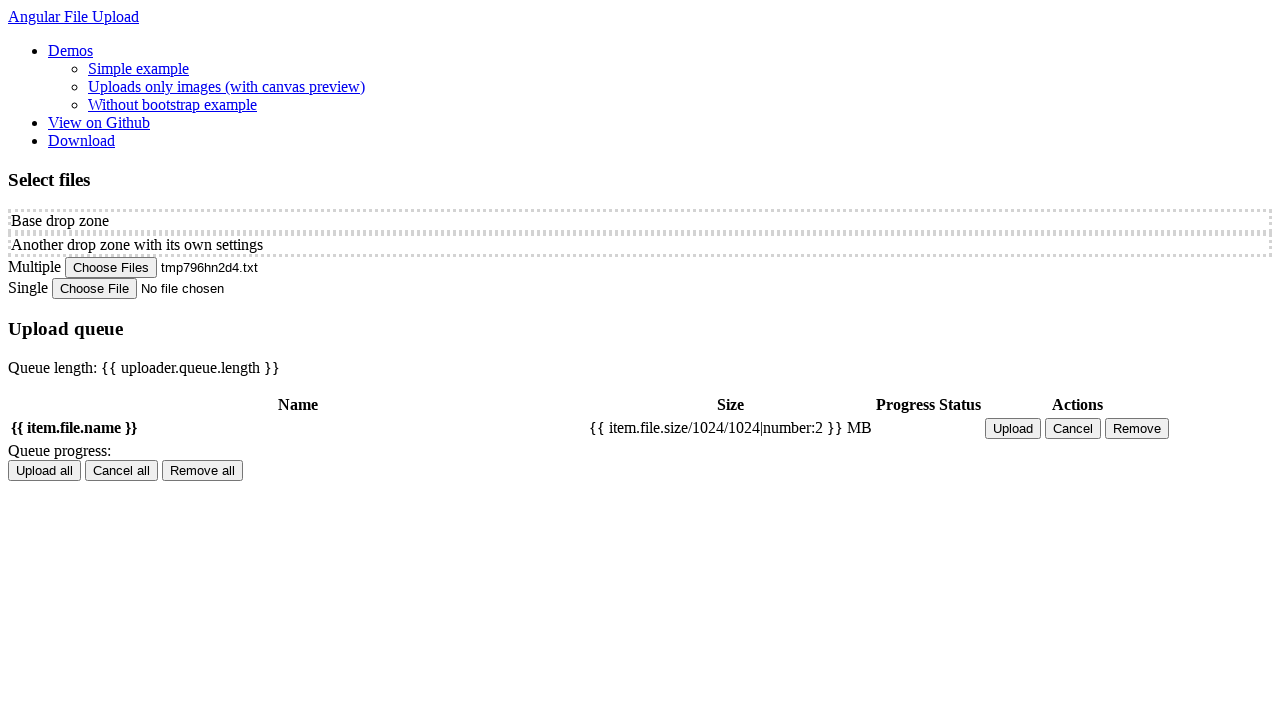